Tests login form validation by entering username and password, clearing only password, and verifying the "Password is required" error message appears

Starting URL: https://www.saucedemo.com/

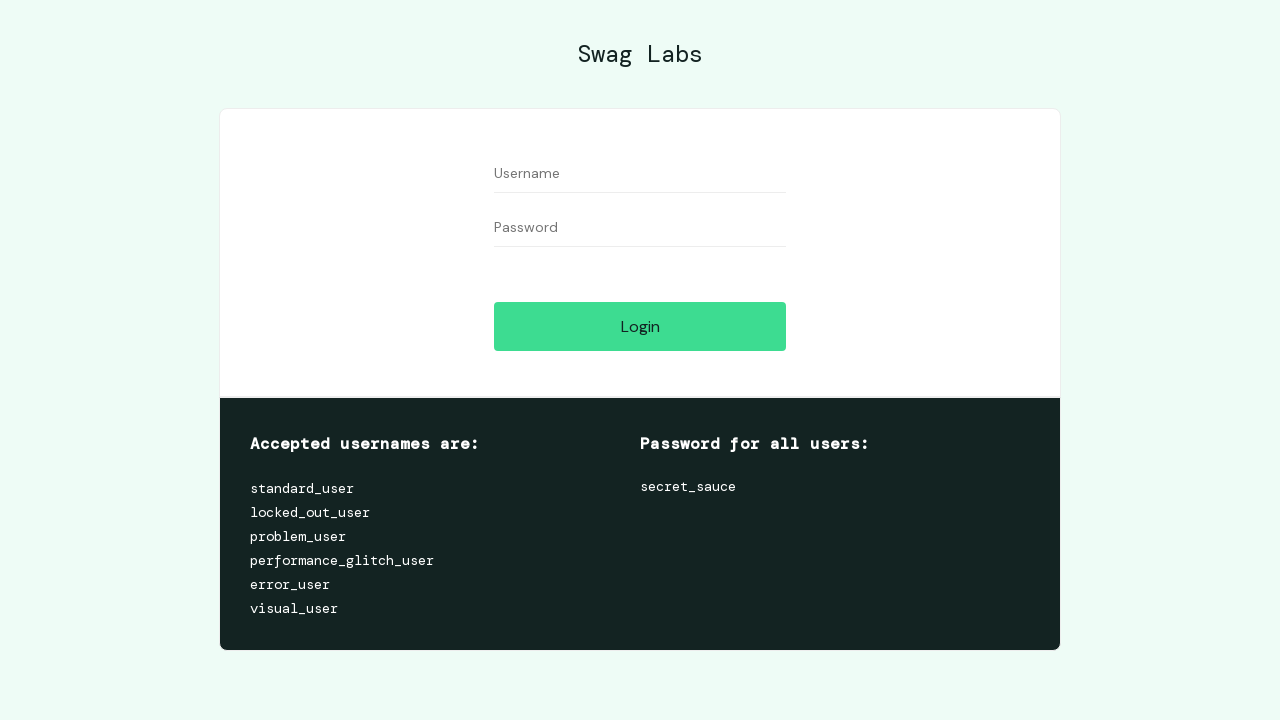

Filled username field with 'problem_user' on input#user-name
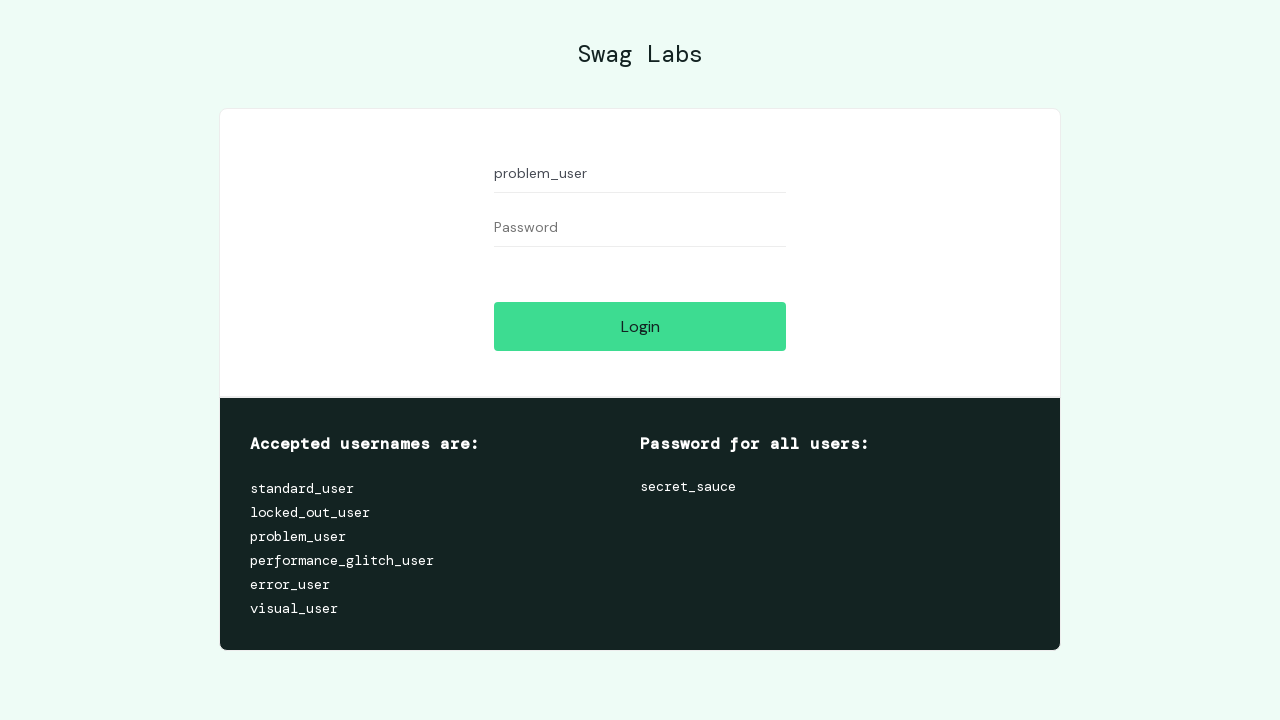

Filled password field with '123456' on input#password
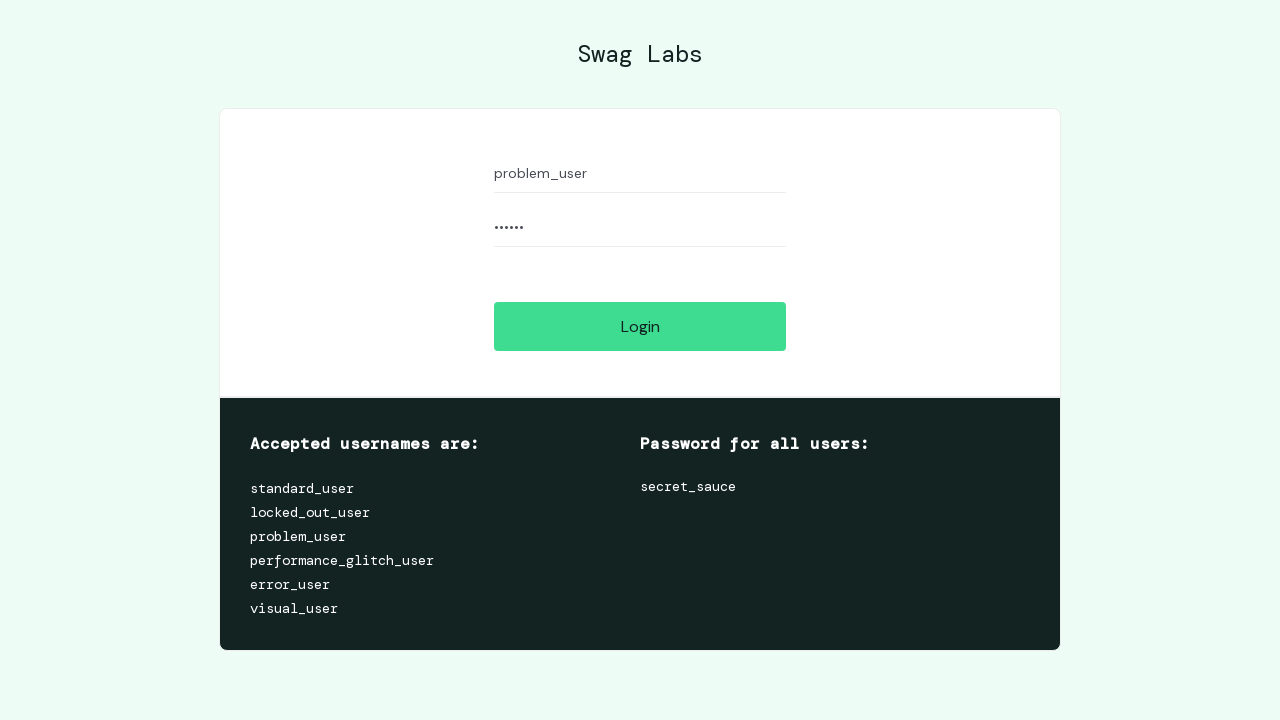

Cleared password field on input#password
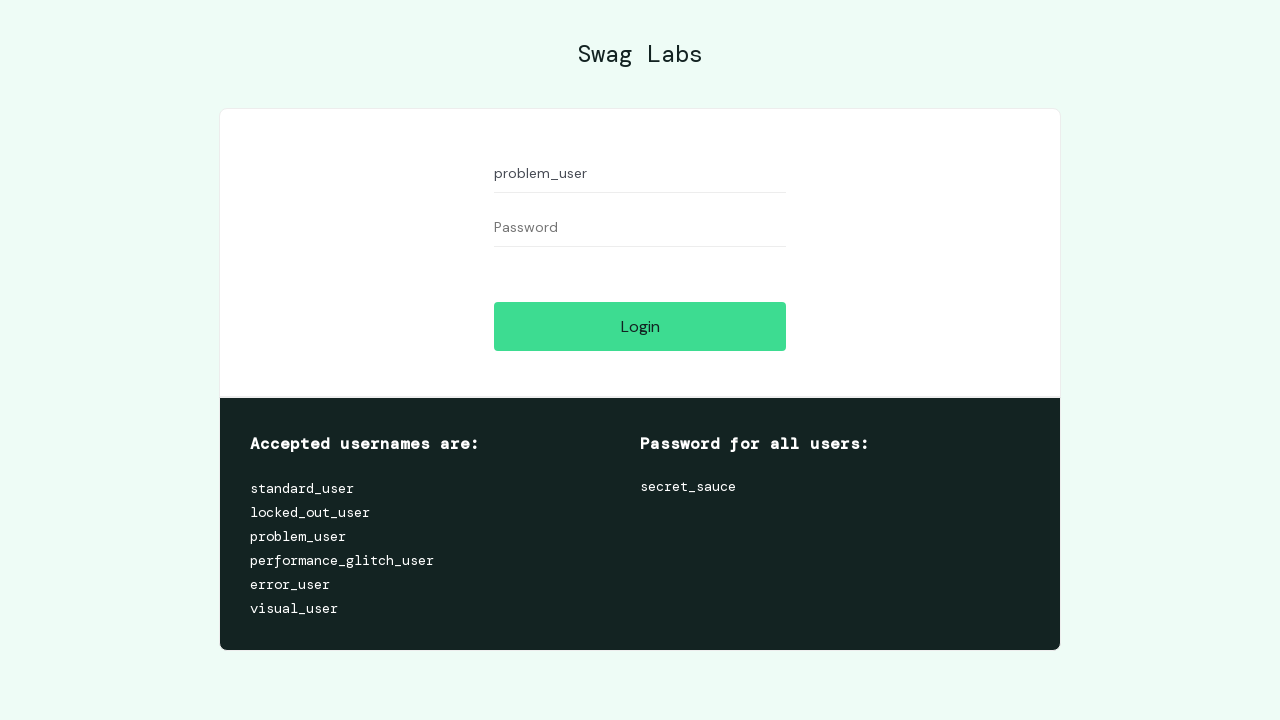

Clicked login button at (640, 326) on input#login-button
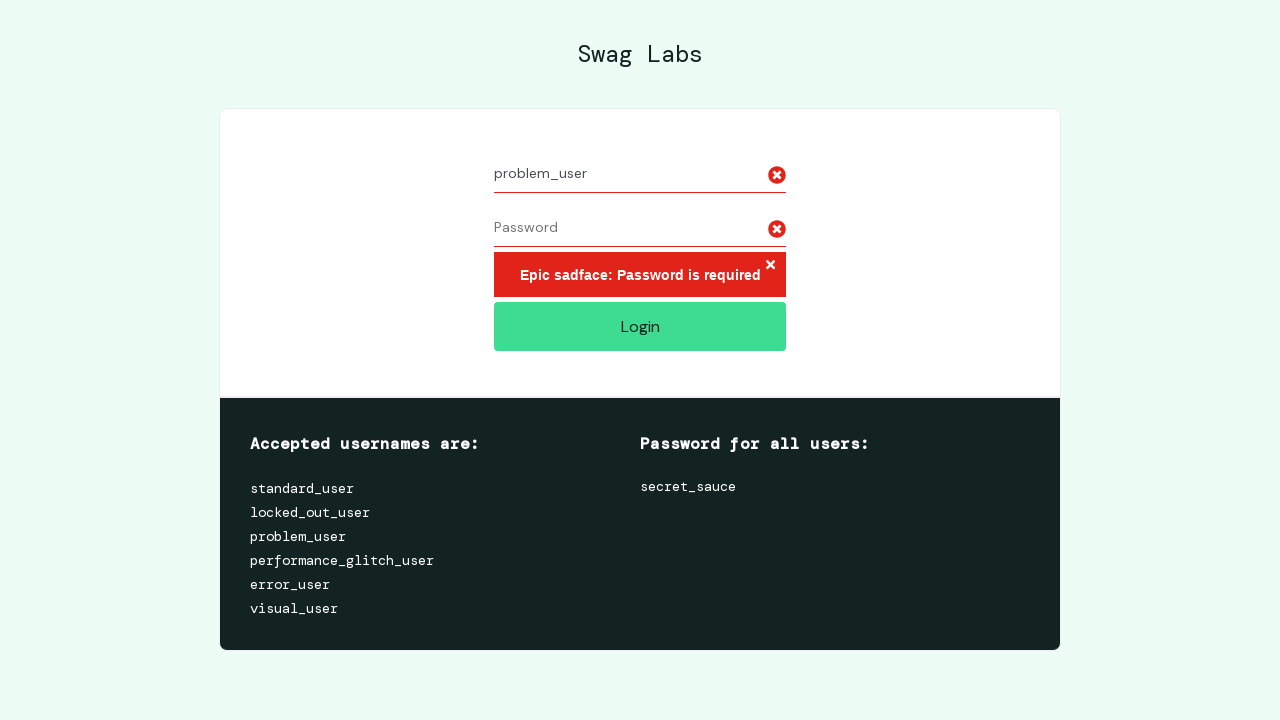

Verified 'Password is required' error message appeared
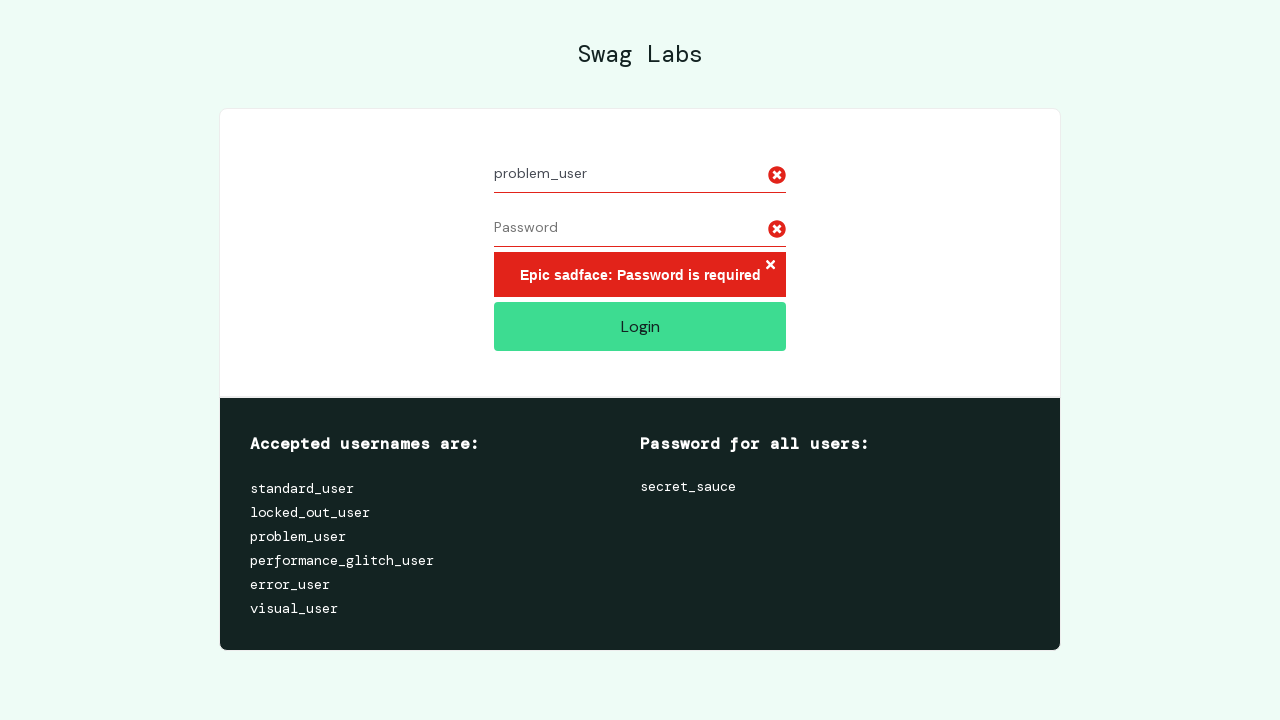

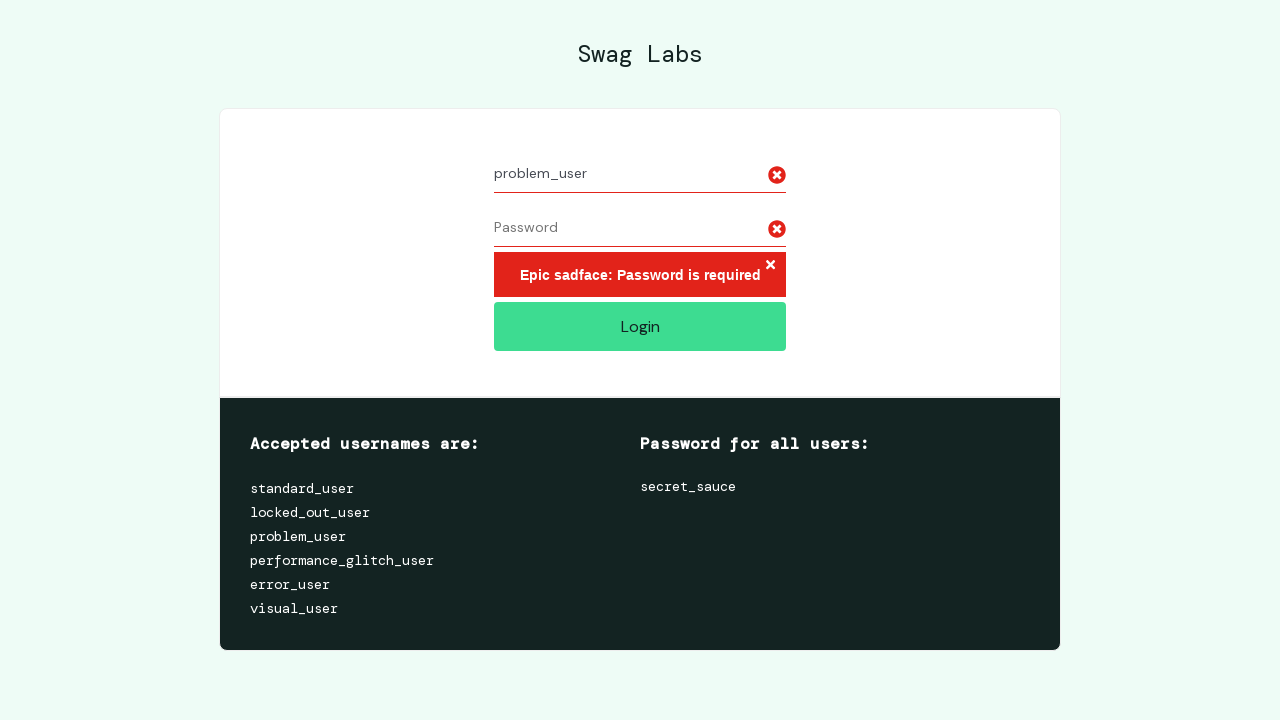